Navigates to Rediff website and iterates through all iframes on the page

Starting URL: https://www.rediff.com/

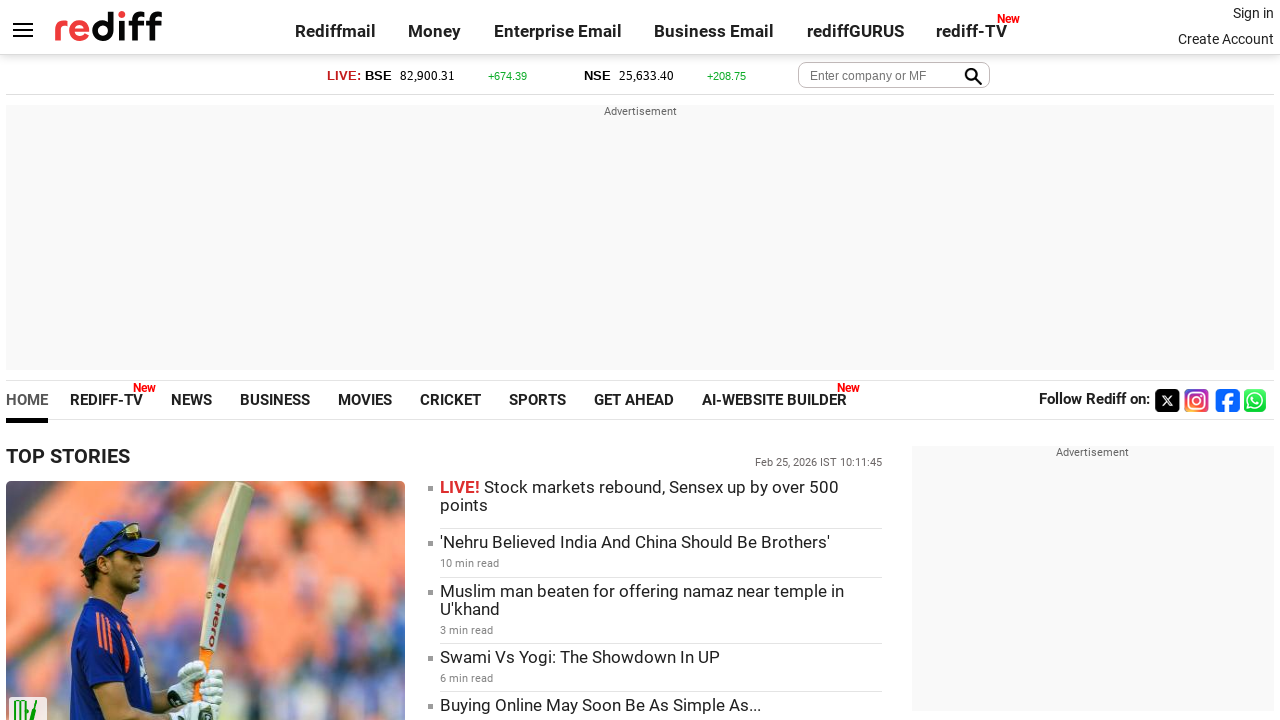

Navigated to Rediff website
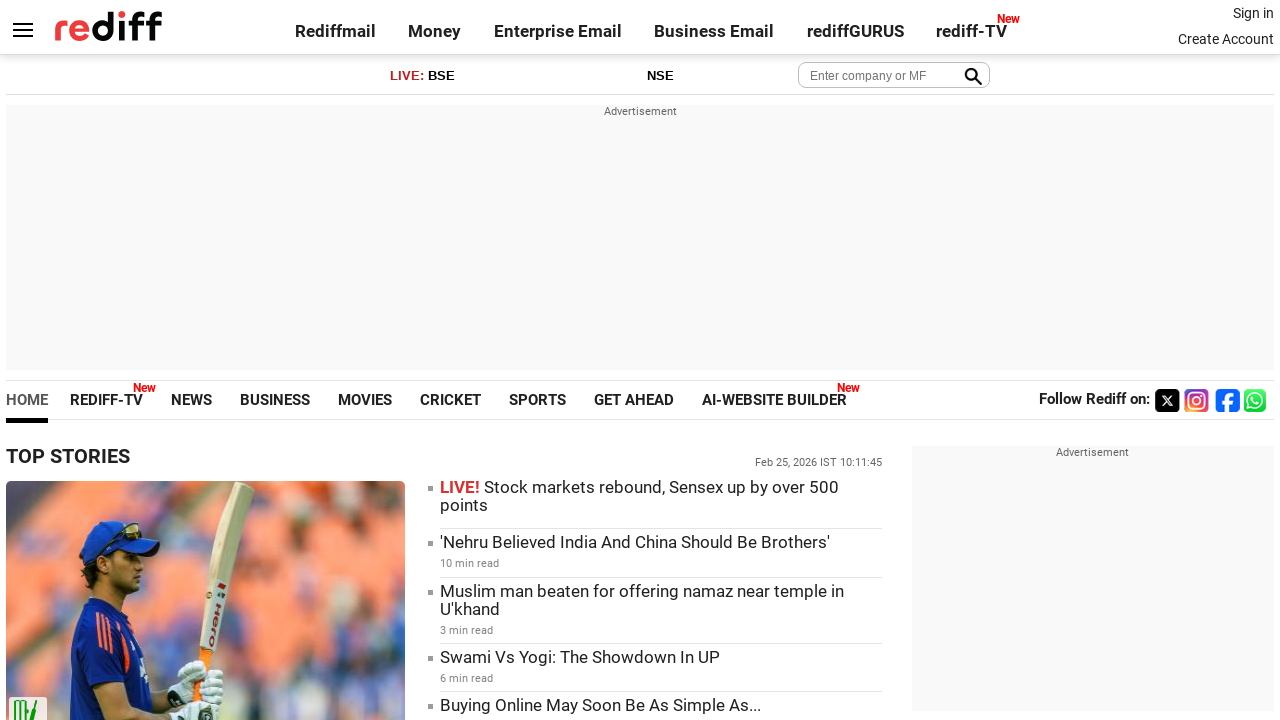

Located all iframes on the page
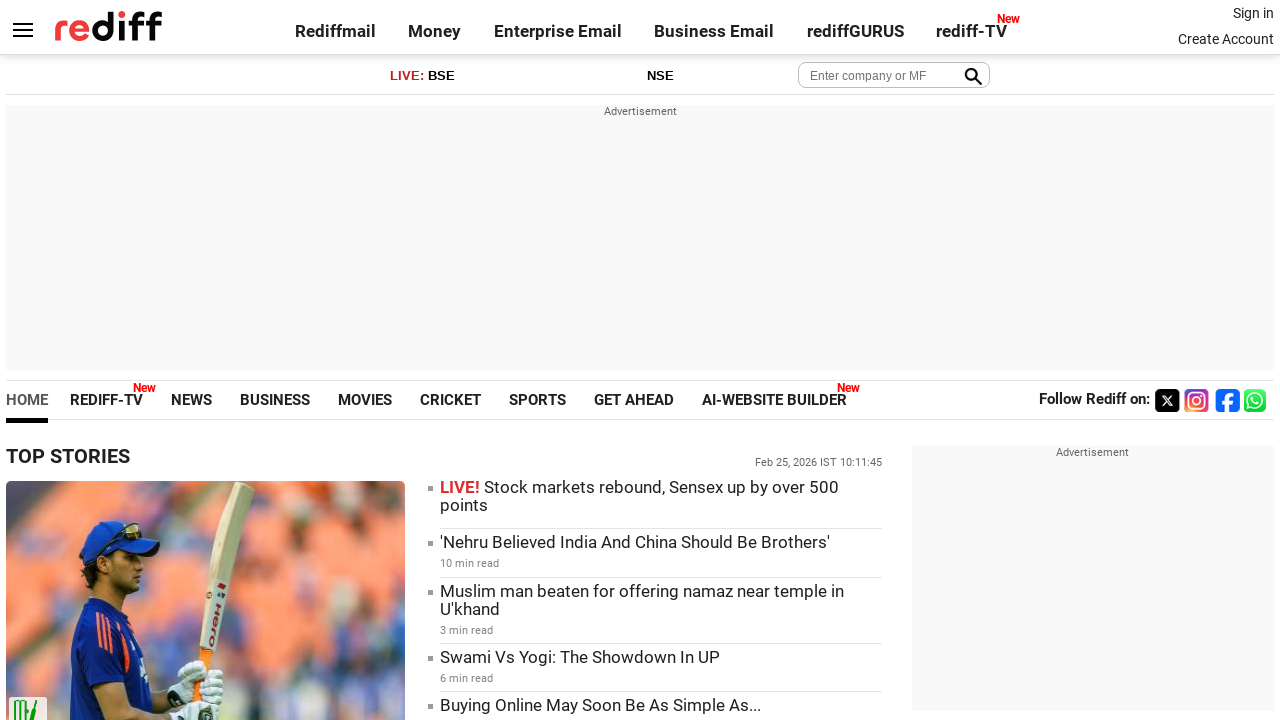

Waited 1000ms for iframe 1 to load
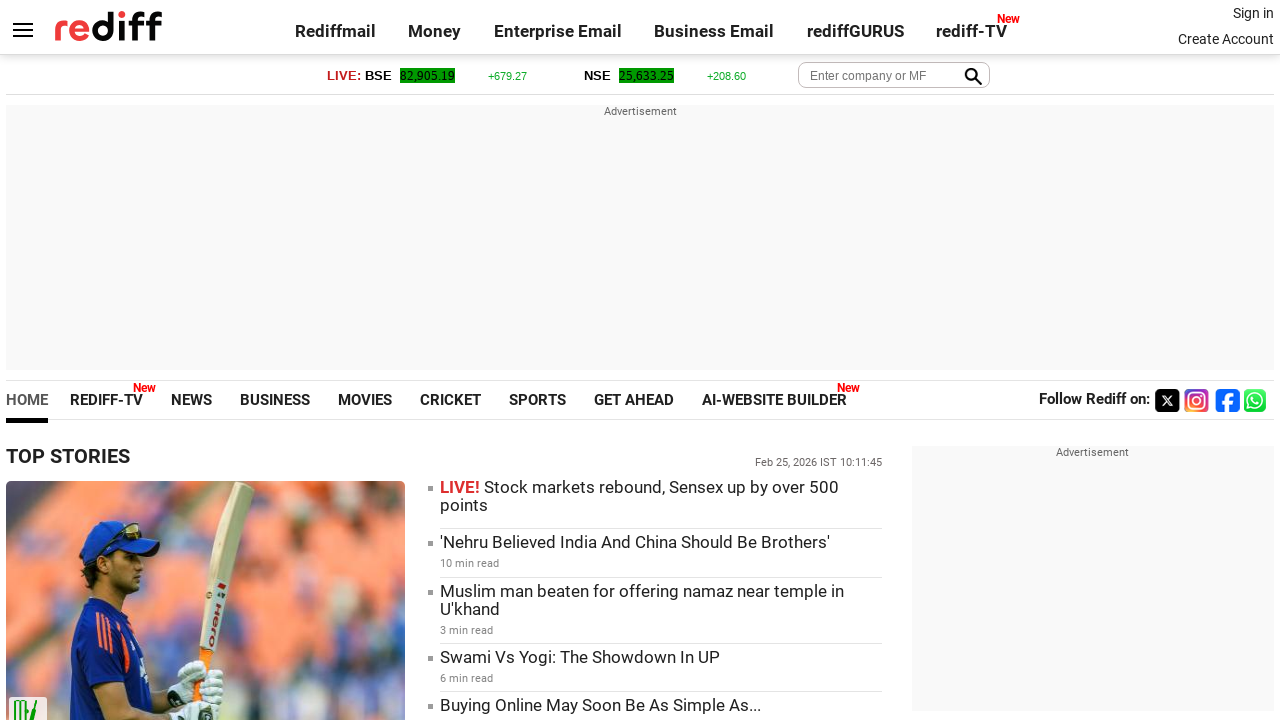

Waited 1000ms for iframe 2 to load
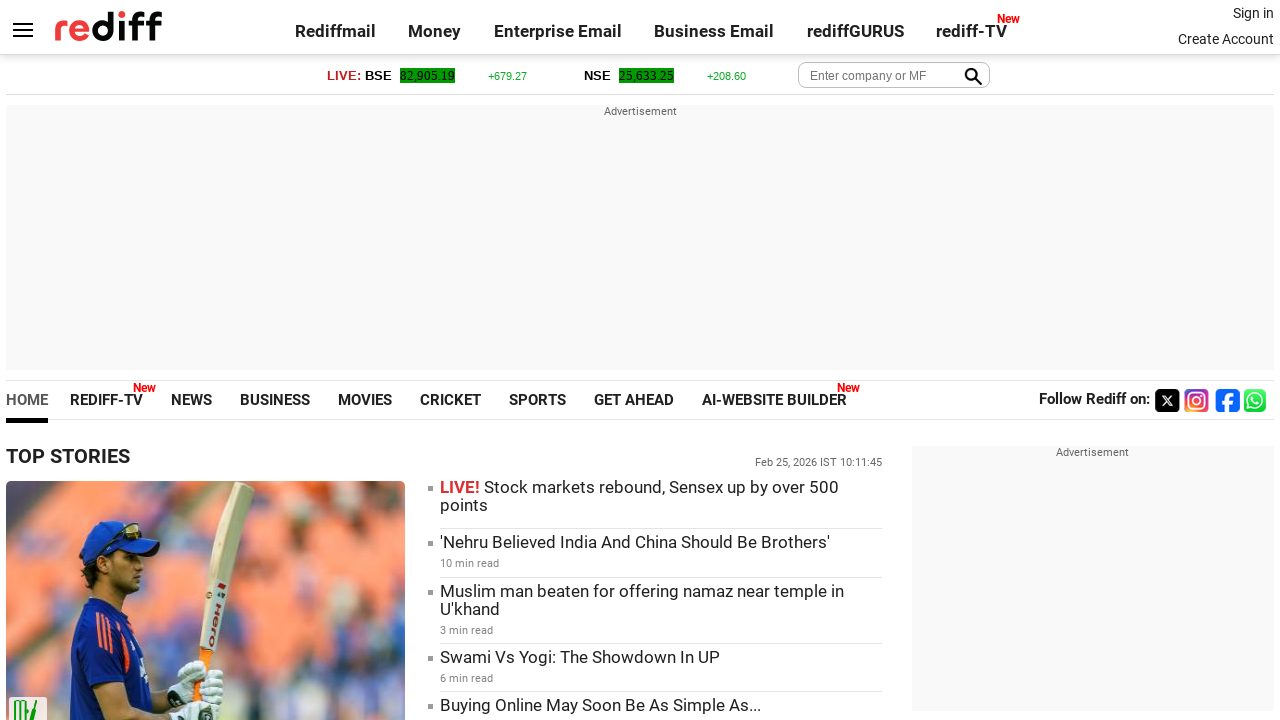

Waited 1000ms for iframe 3 to load
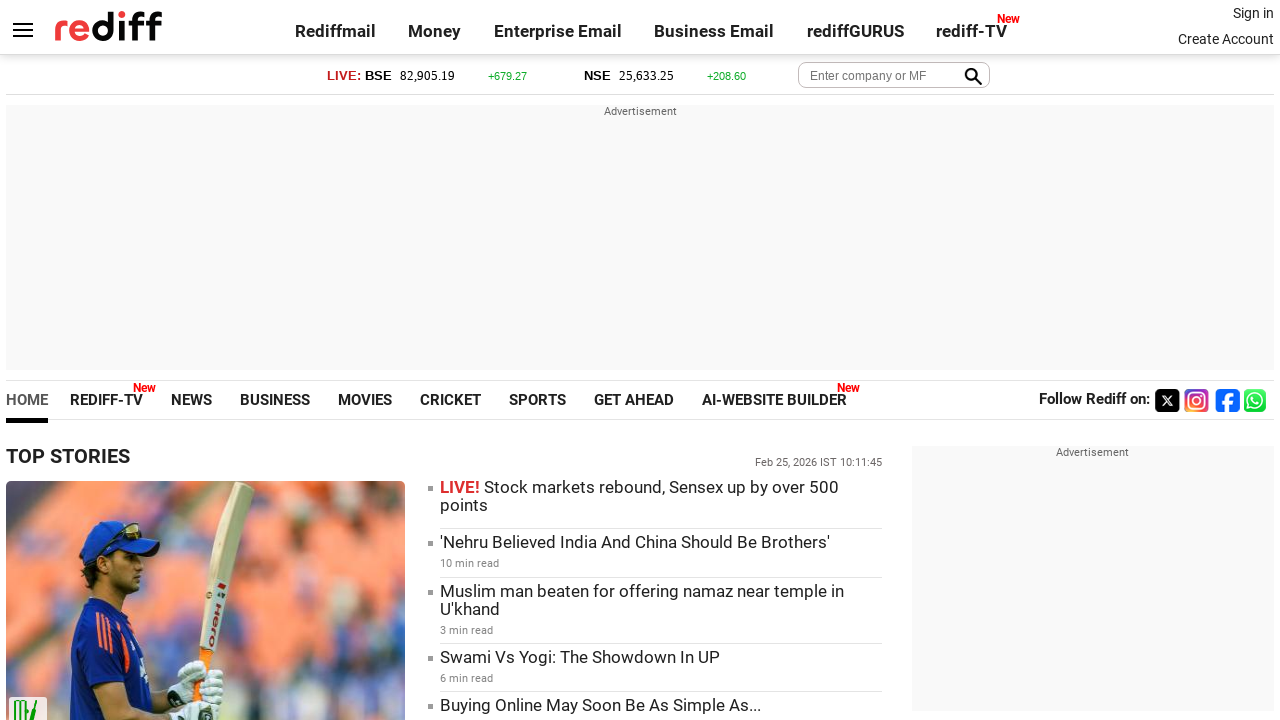

Waited 1000ms for iframe 4 to load
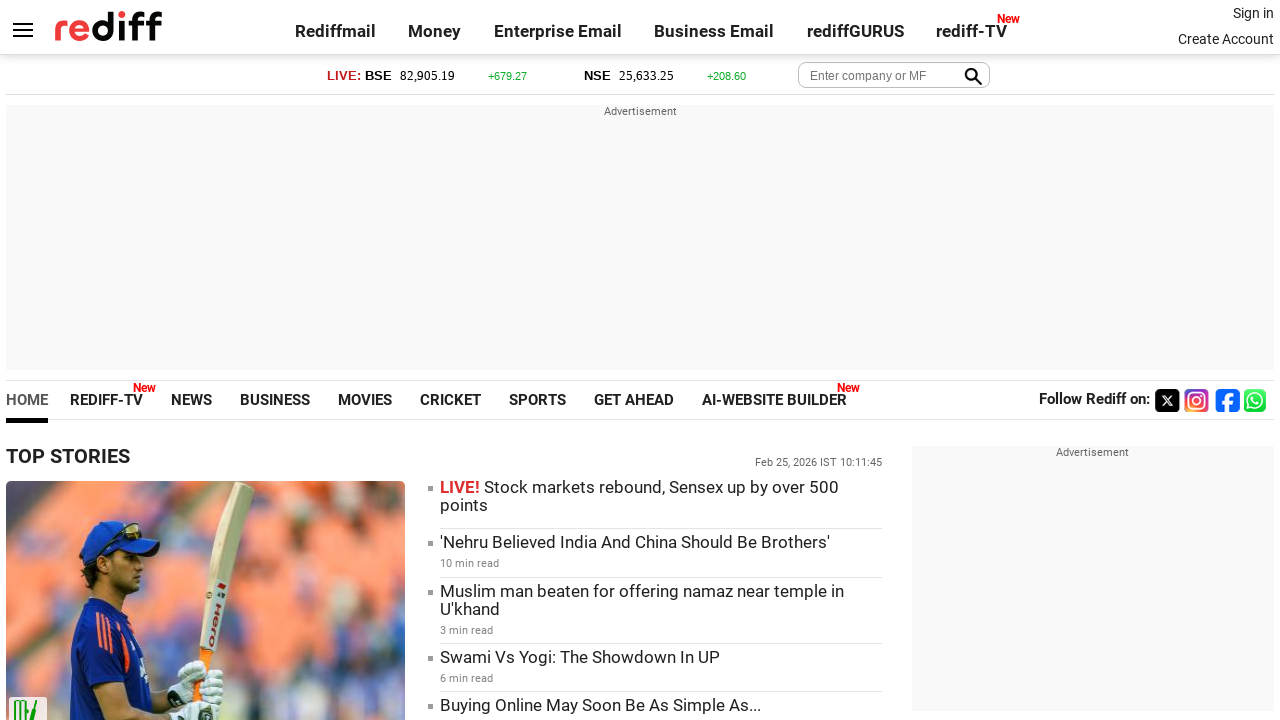

Waited 1000ms for iframe 5 to load
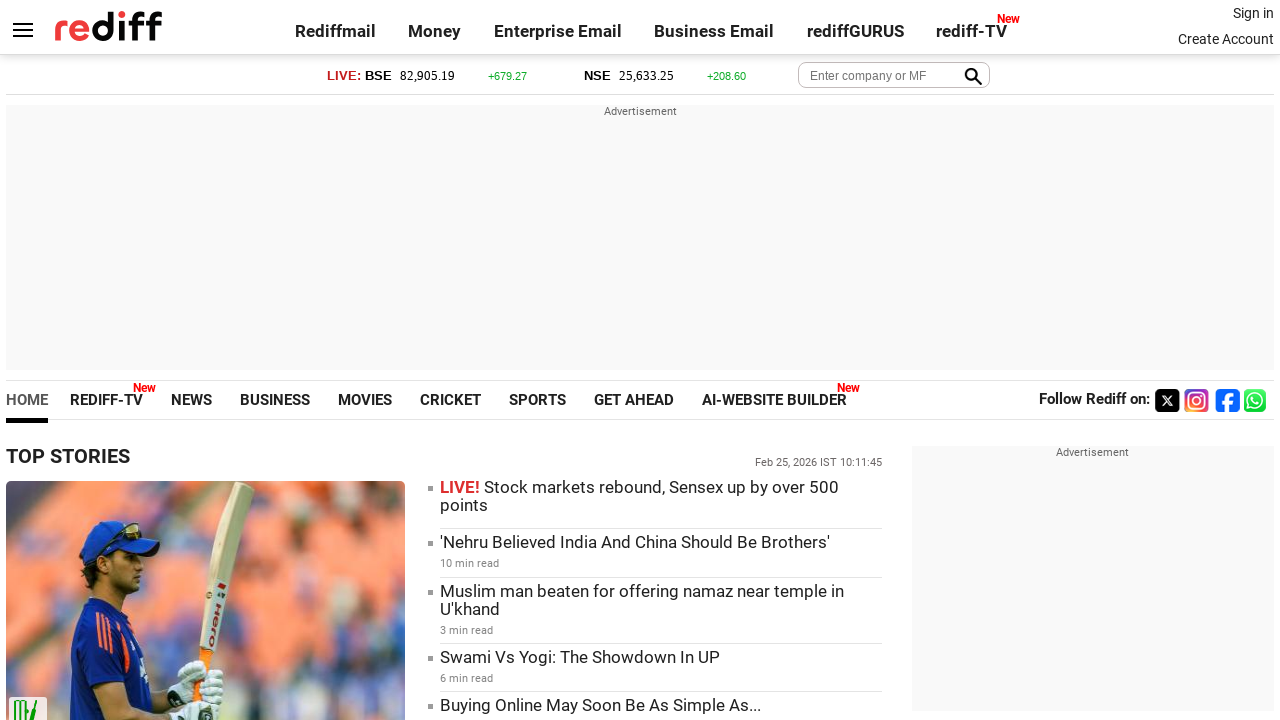

Waited 1000ms for iframe 6 to load
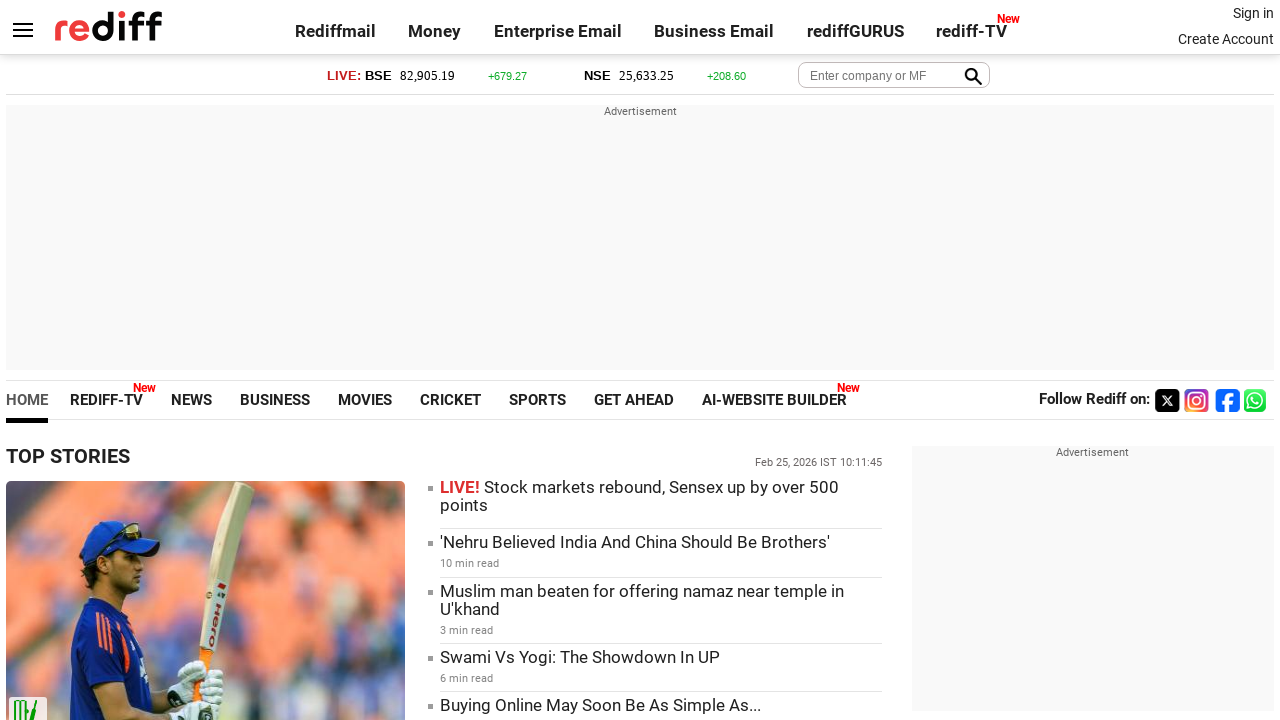

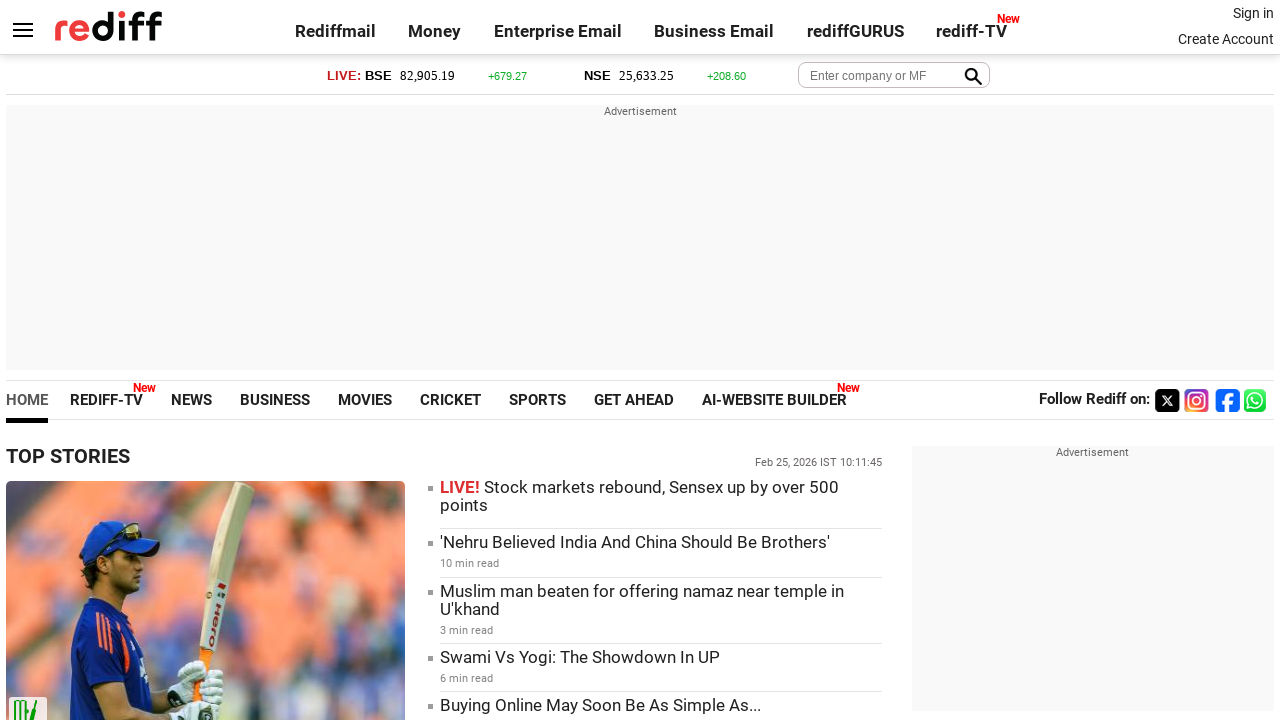